Tests right-click context menu functionality by performing a context click on an element and selecting the "Copy" option from the menu

Starting URL: http://swisnl.github.io/jQuery-contextMenu/demo.html

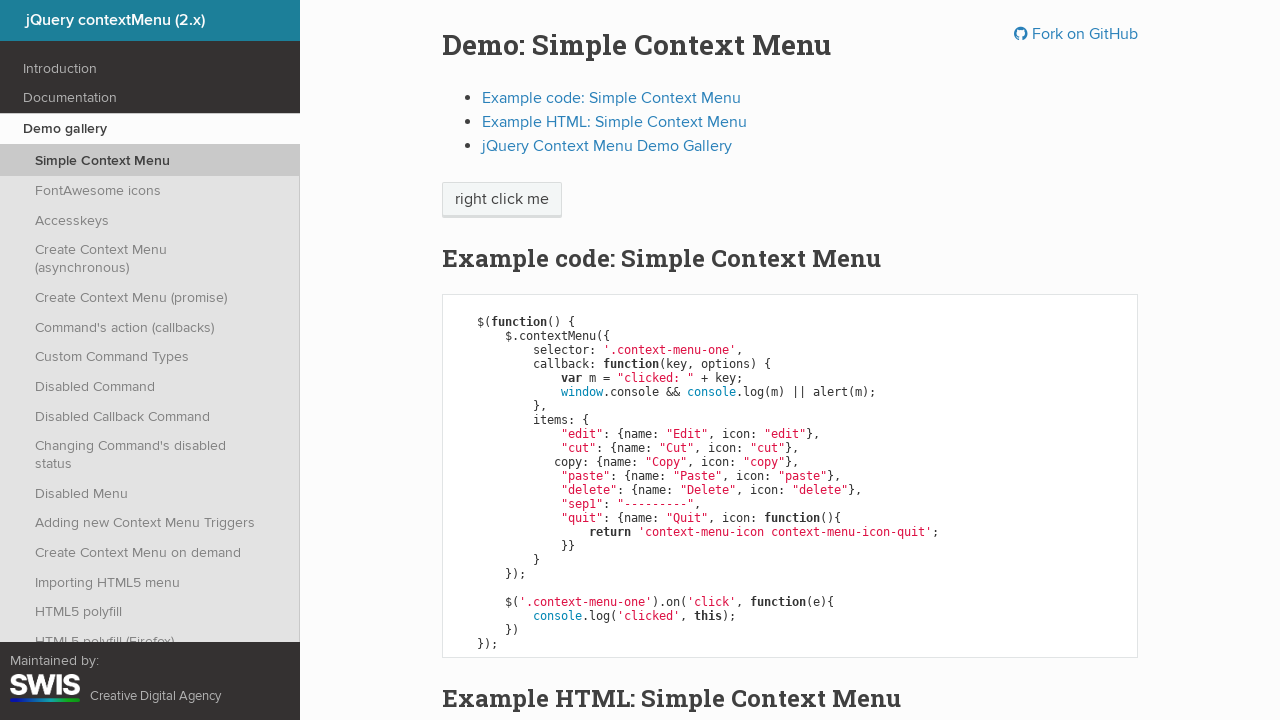

Located the context menu trigger element
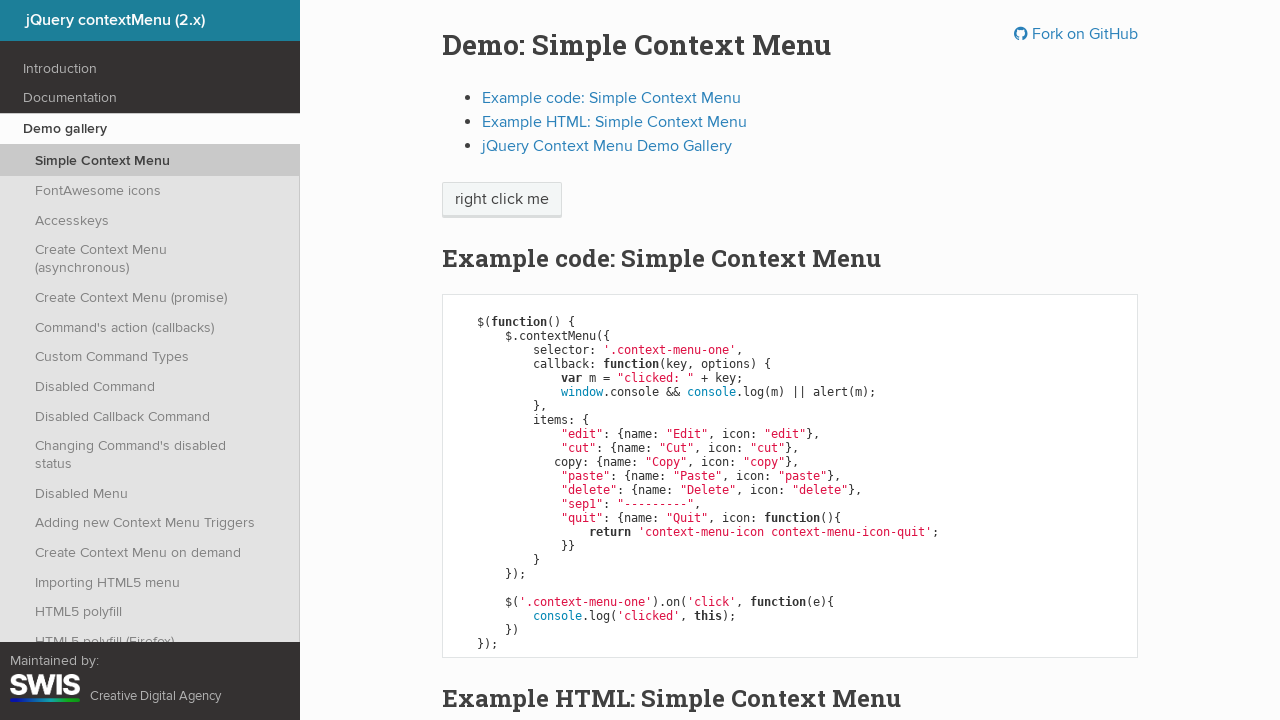

Performed right-click on the element at (502, 200) on span.context-menu-one
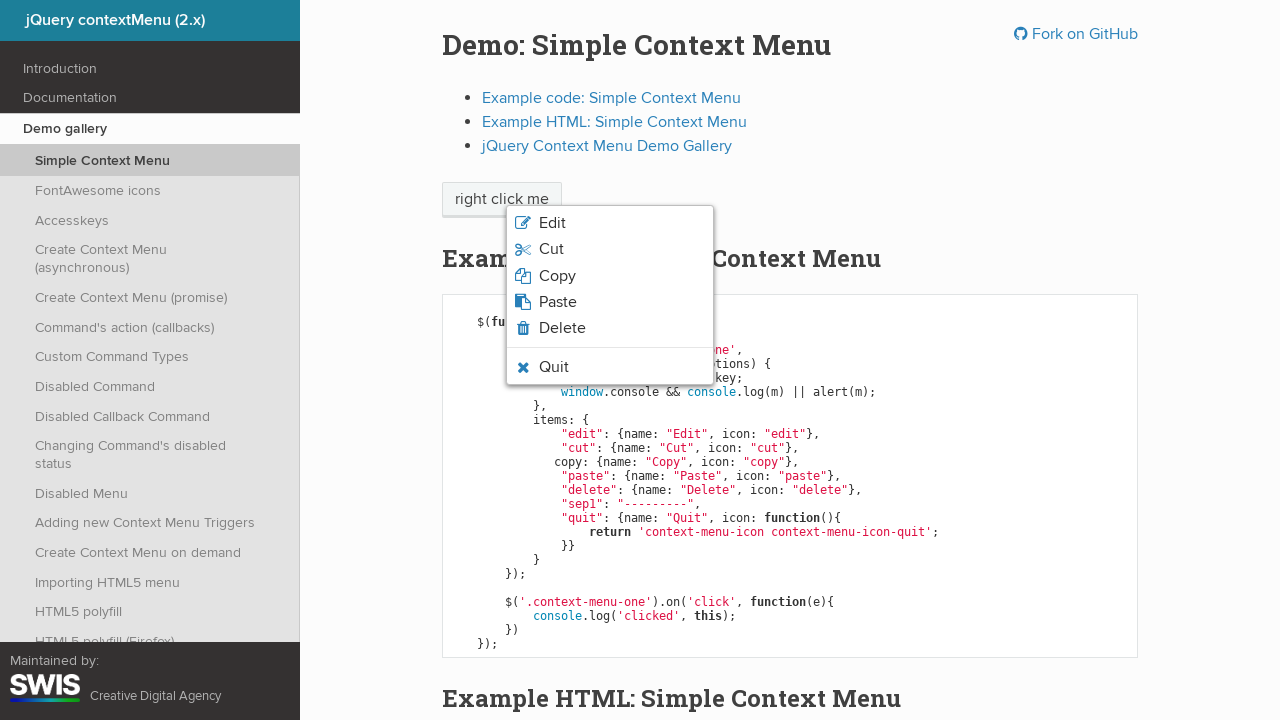

Context menu appeared
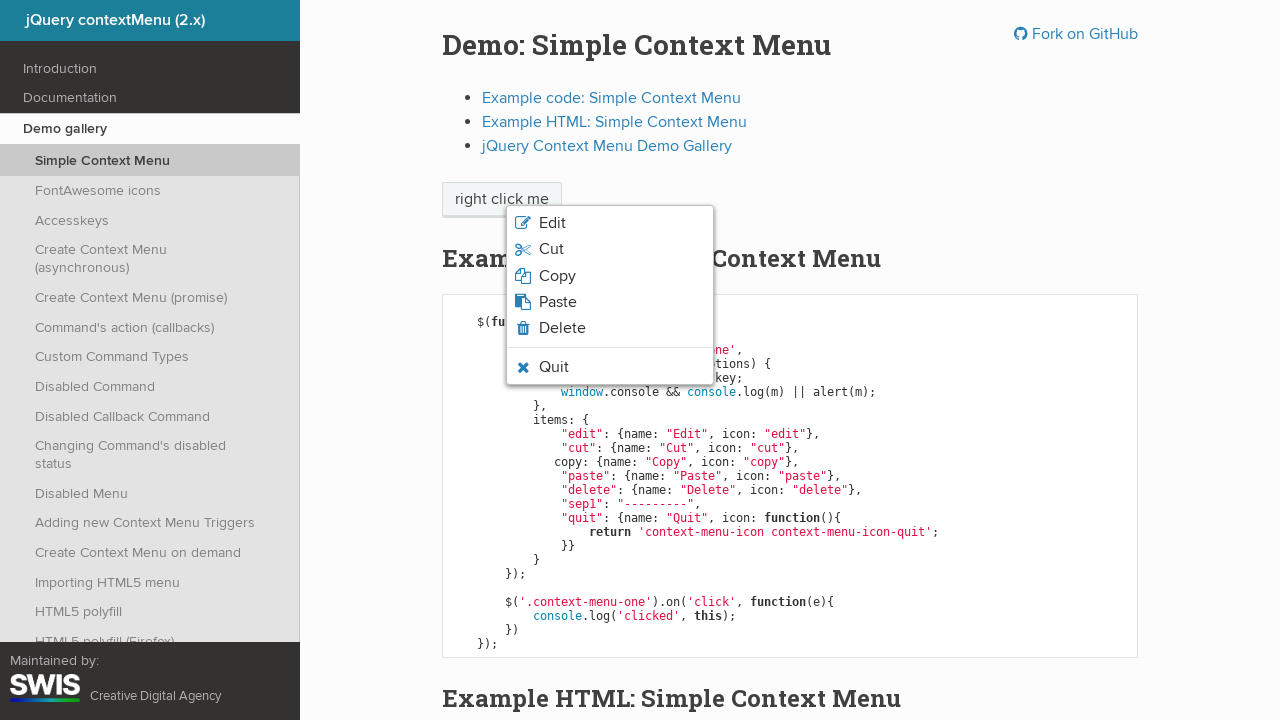

Clicked the 'Copy' option from the context menu at (610, 276) on li.context-menu-icon >> nth=2
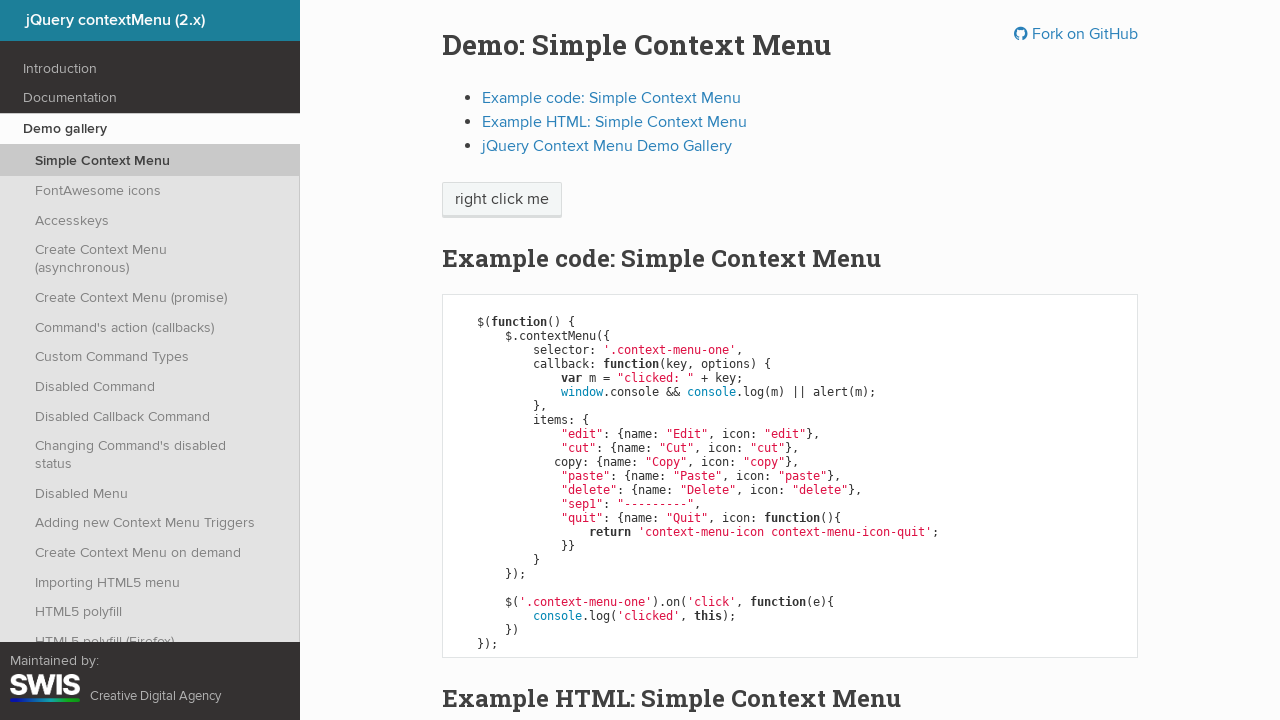

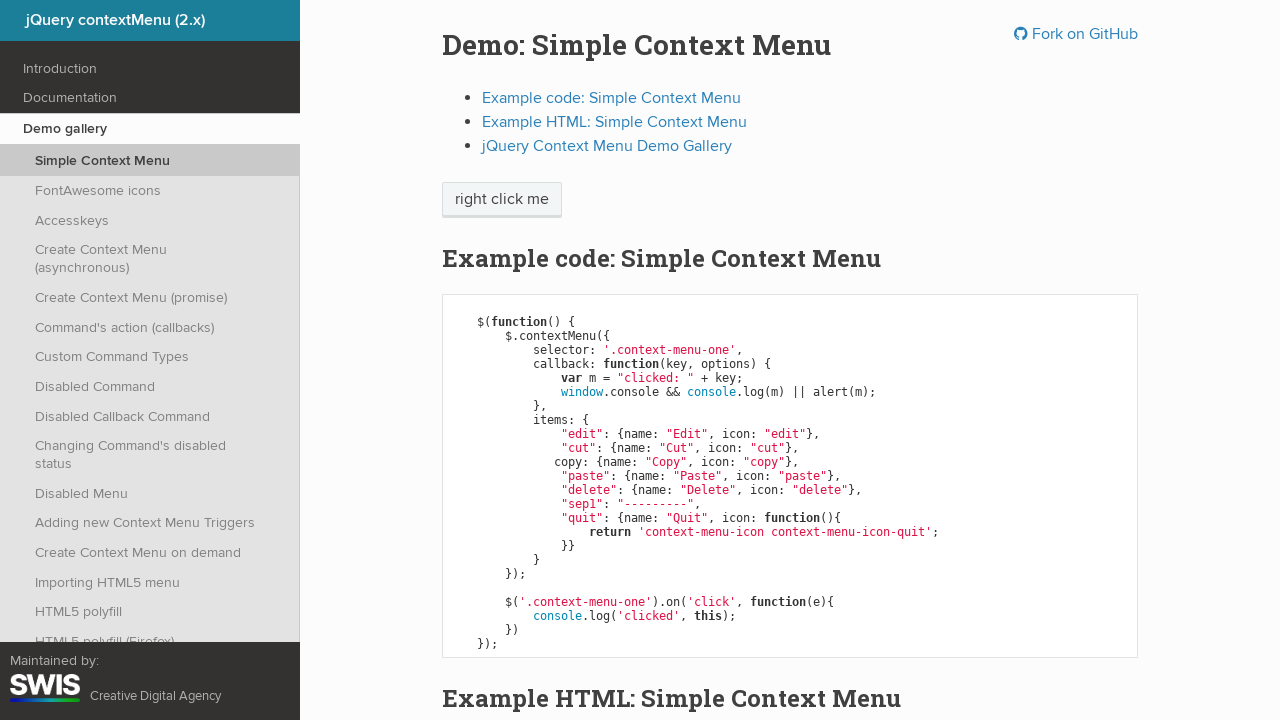